Tests a registration form by verifying the page header text and filling in the first name and last name fields with placeholder validation

Starting URL: https://practice.cydeo.com/registration_form

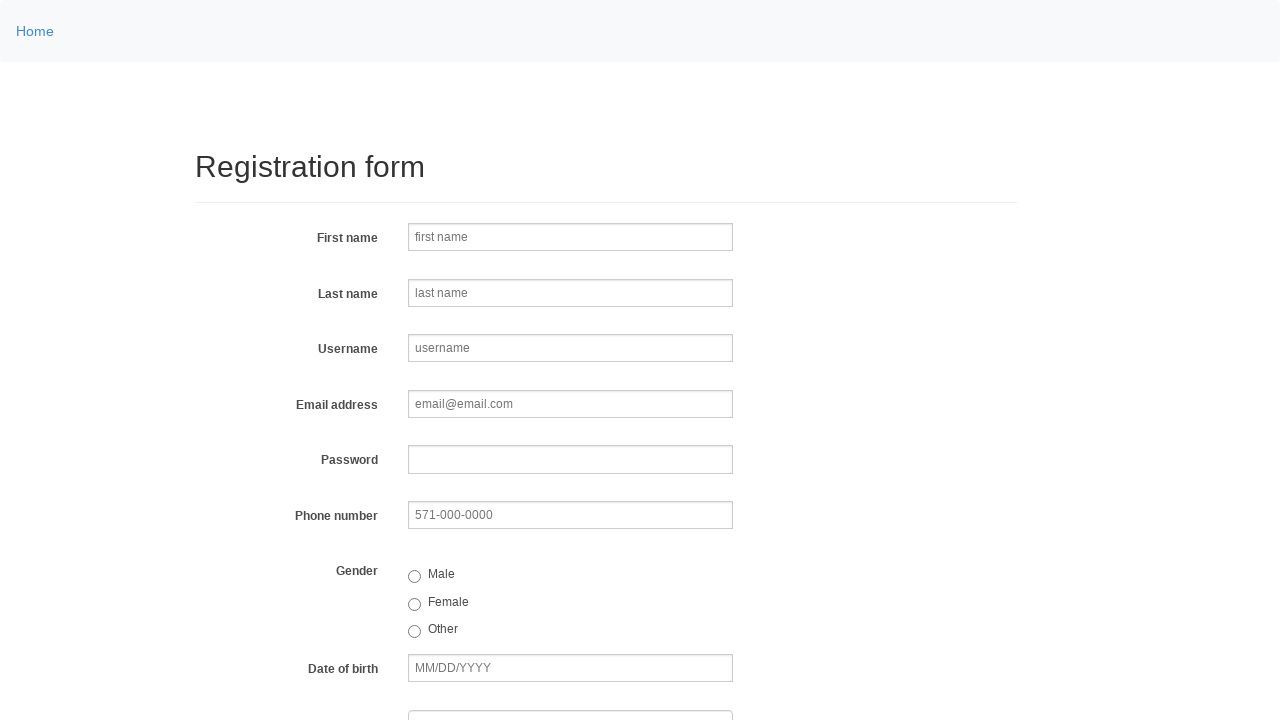

Waited for page header (h2) to load
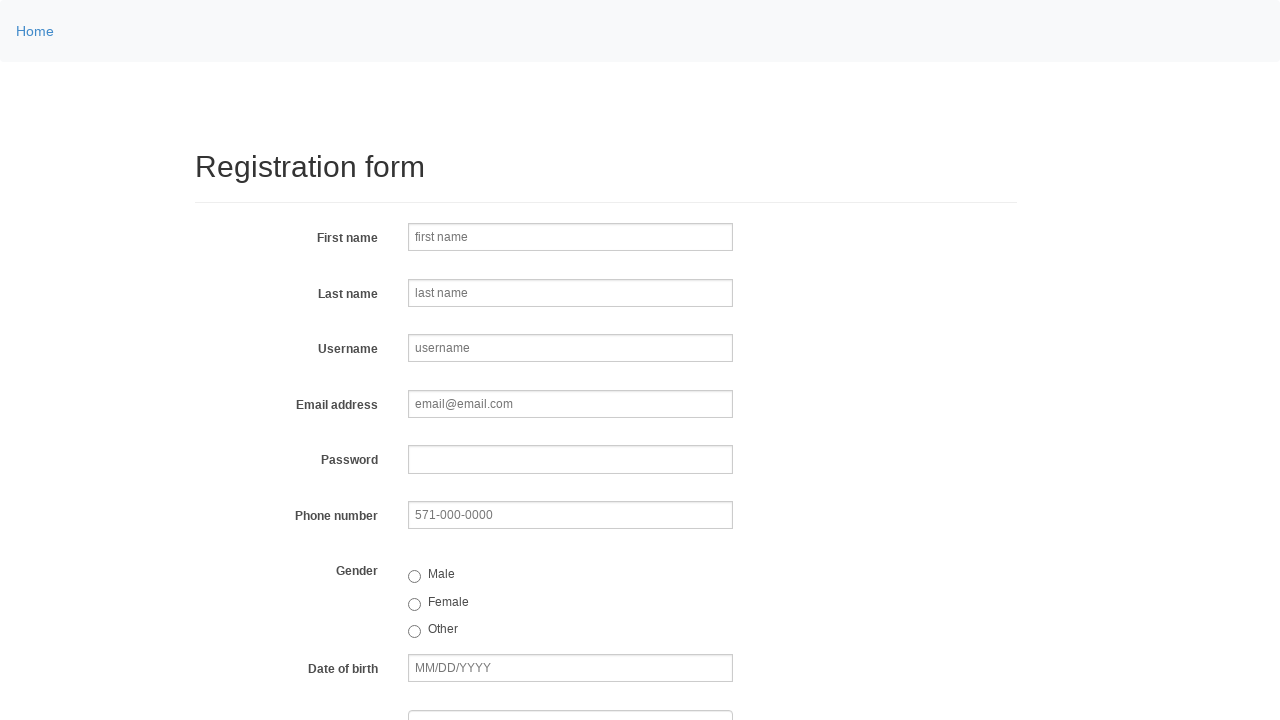

Filled first name field with 'Mehmet' on input[name='firstname']
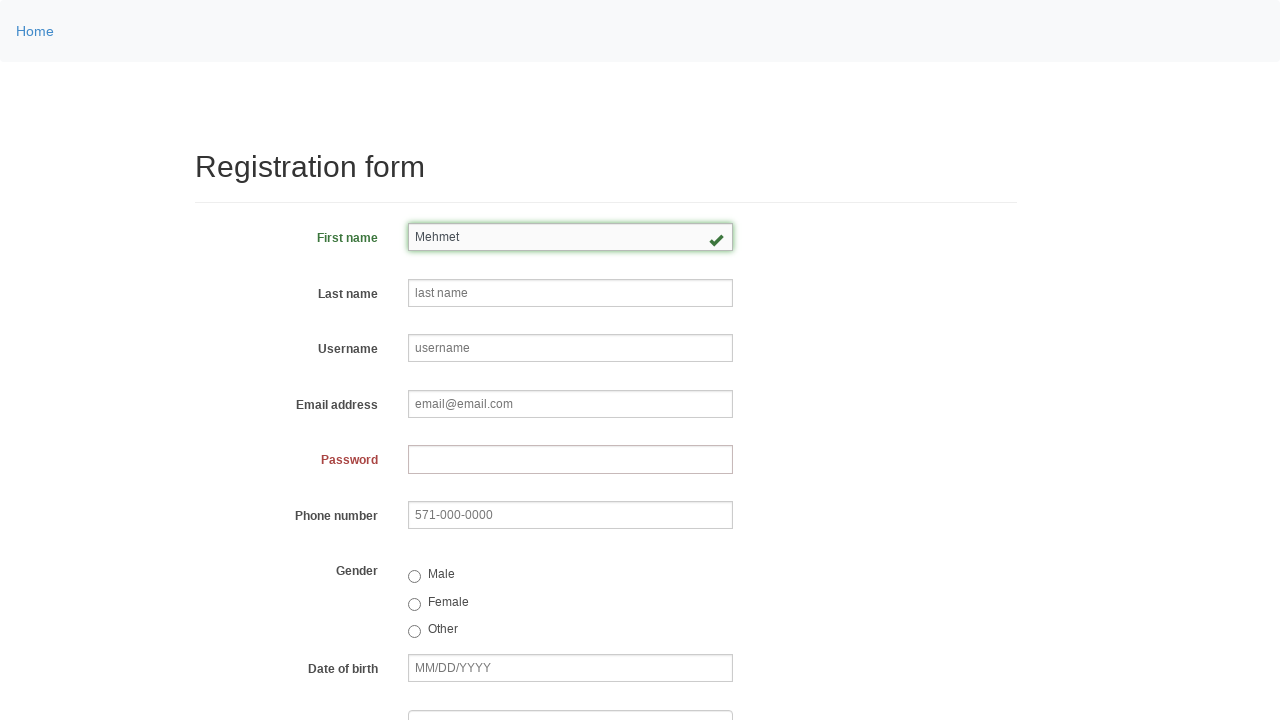

Filled last name field with 'Gezer' on input[name='lastname']
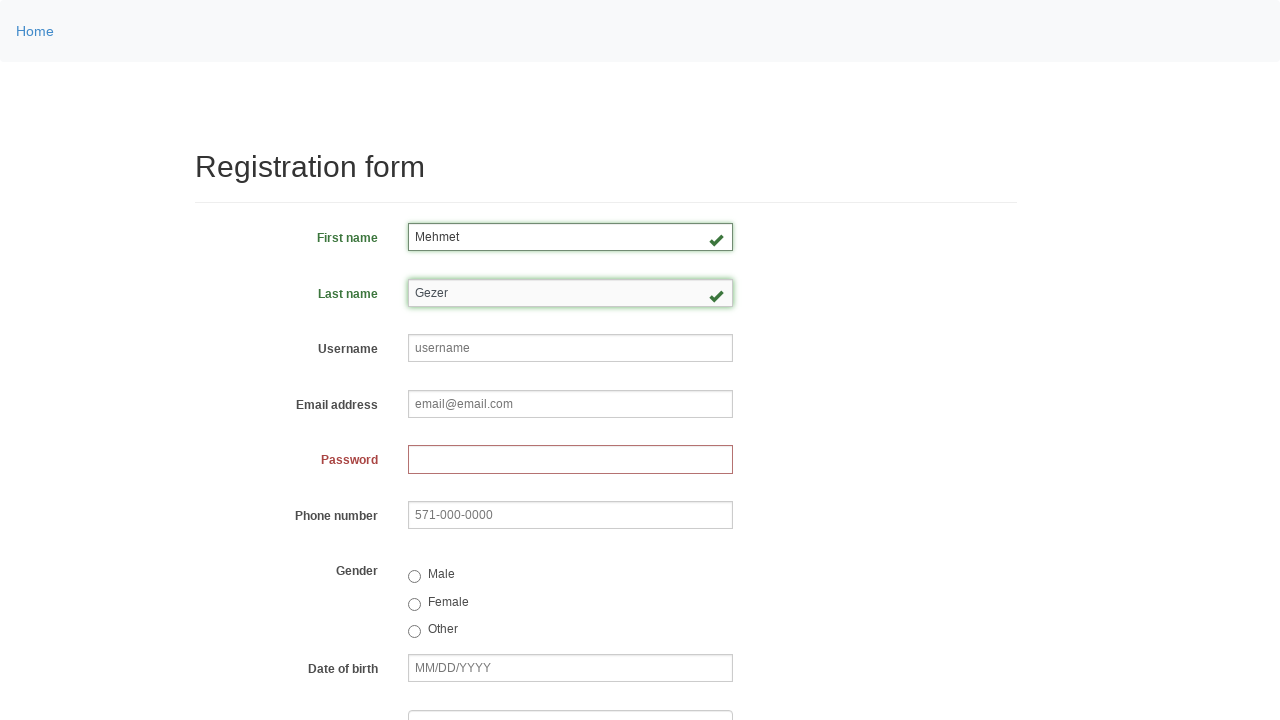

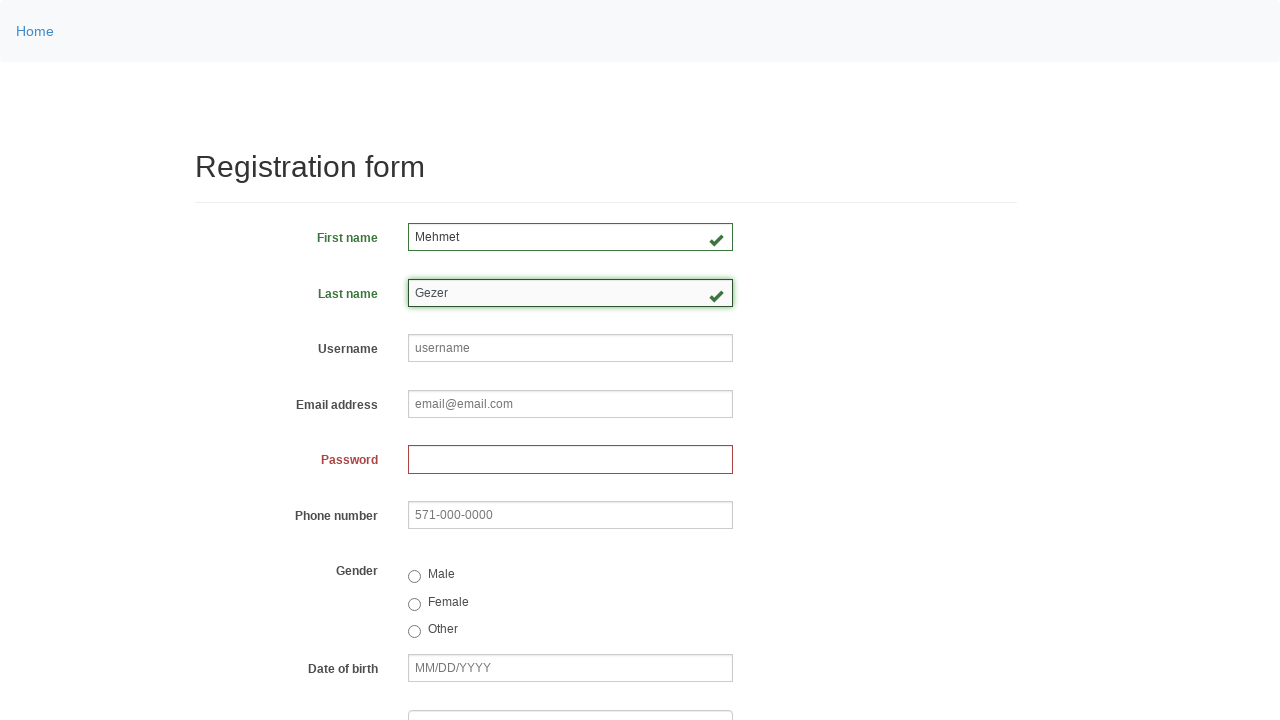